Tests a registration form by filling in first name, last name, and email fields, then submitting the form and verifying the success message

Starting URL: https://suninjuly.github.io/registration1.html

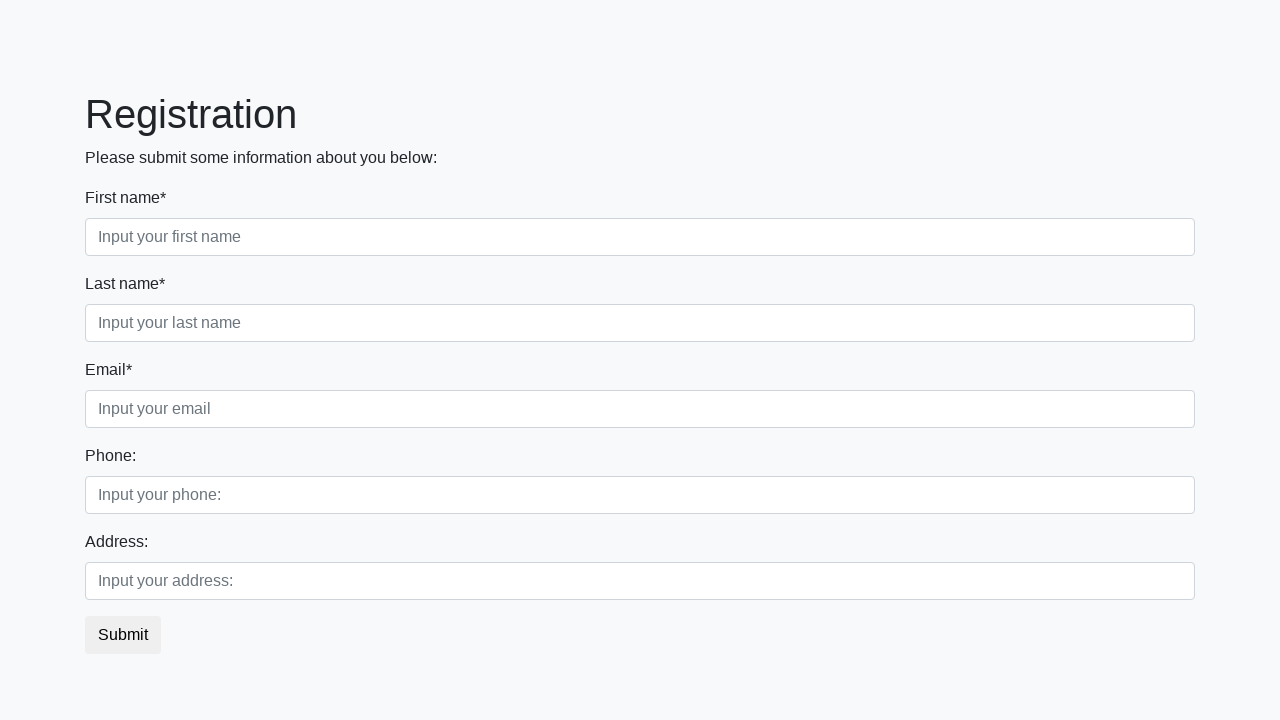

Filled first name field with 'John' on input.form-control.first[required]
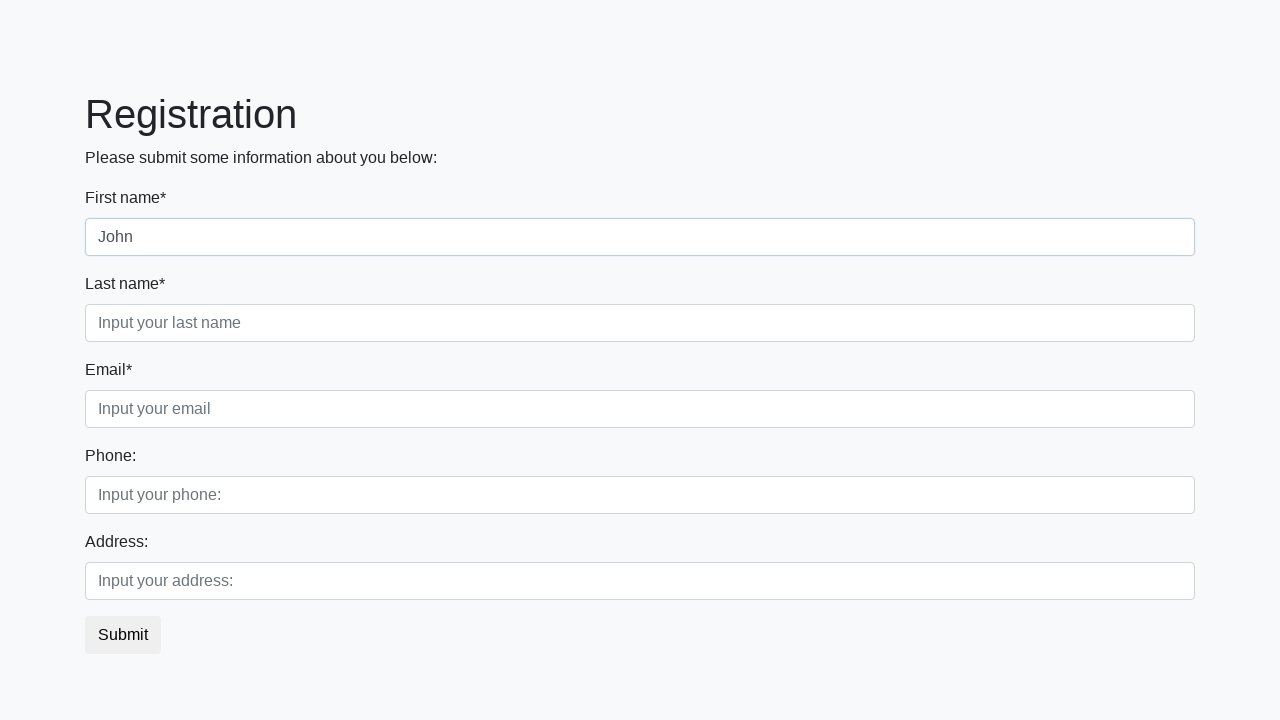

Filled last name field with 'Smith' on input.form-control.second[required]
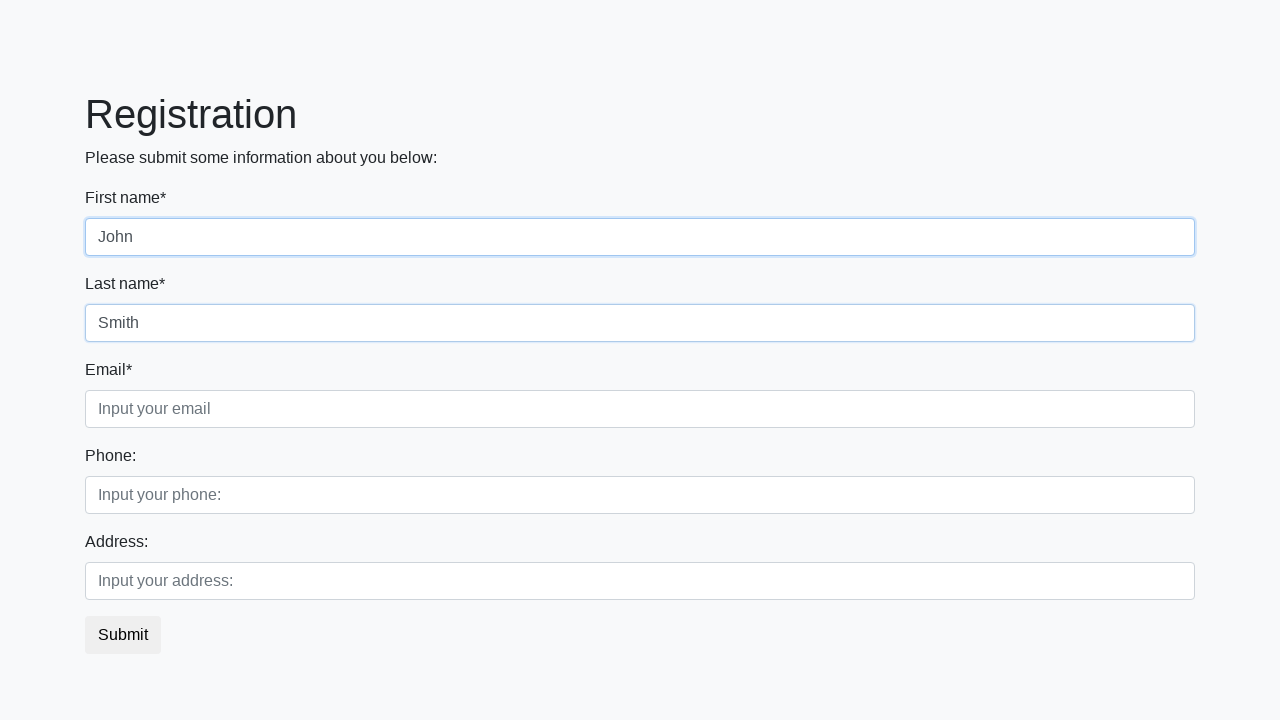

Filled email field with 'john.smith@example.com' on input.form-control.third[required]
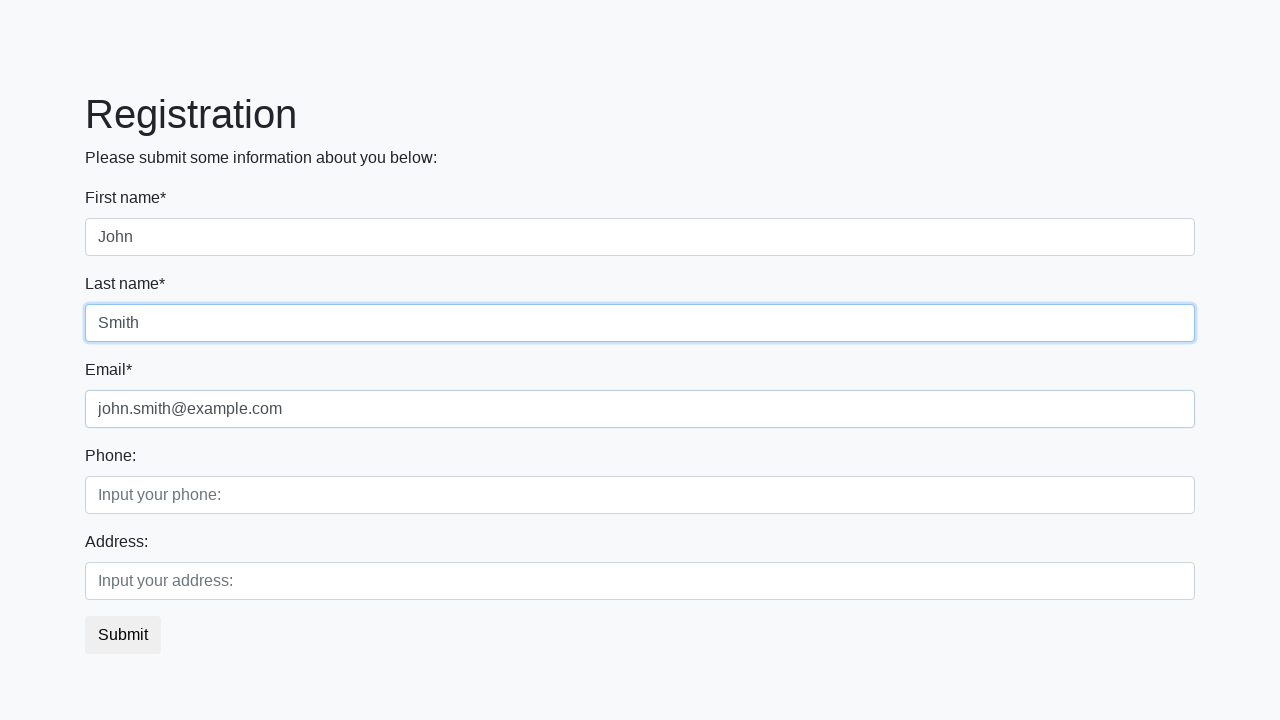

Clicked submit button to register at (123, 635) on button.btn.btn-default
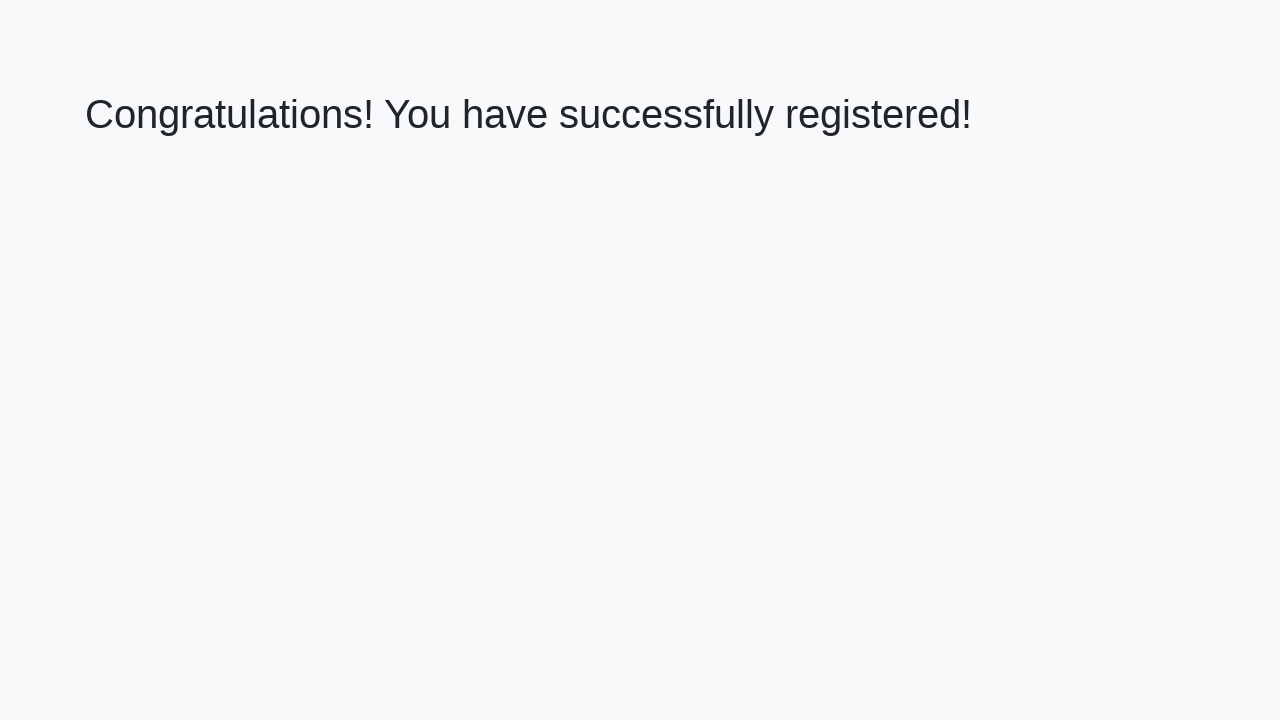

Success message element loaded
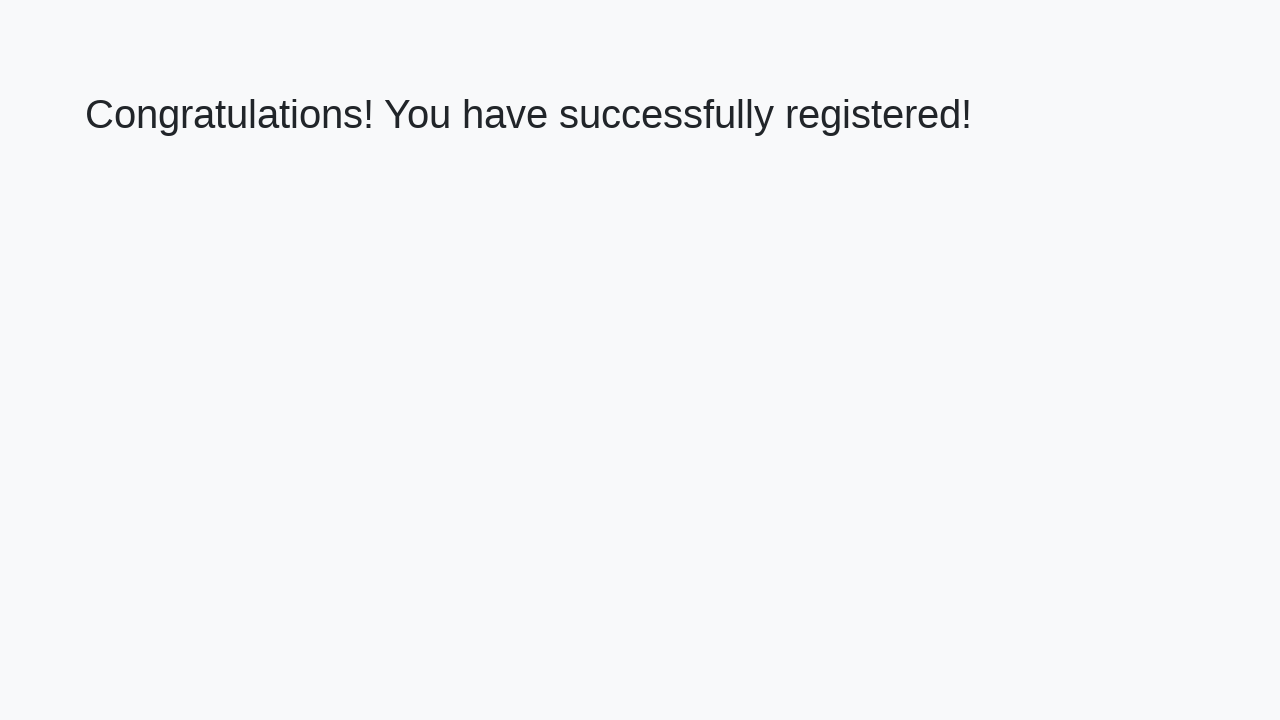

Retrieved success message text
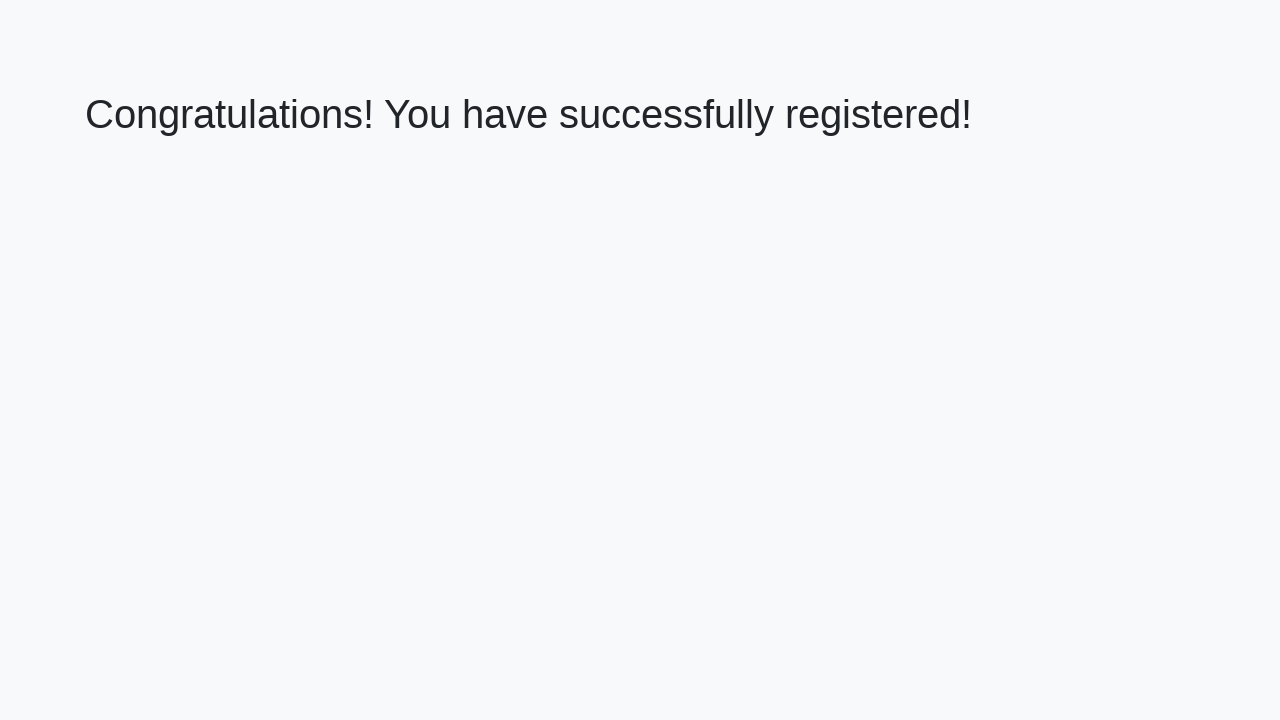

Verified success message: 'Congratulations! You have successfully registered!'
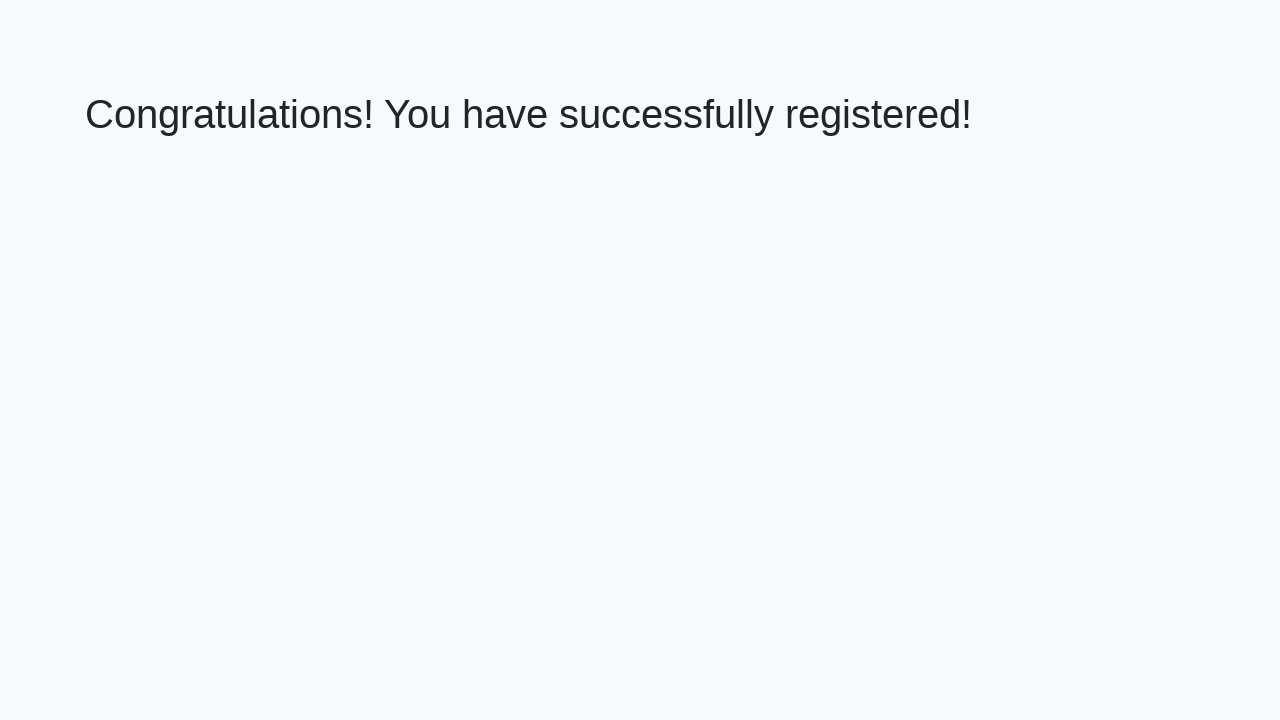

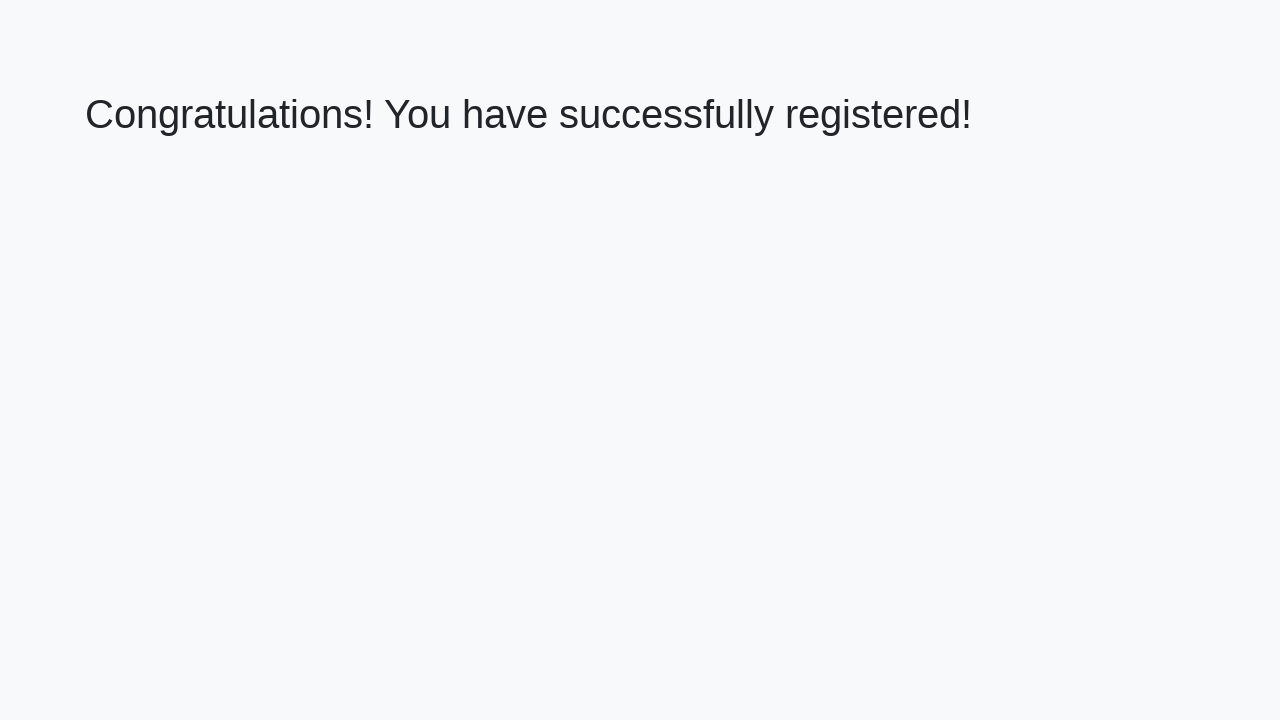